Simple test that navigates to Honda's homepage and verifies the page loads successfully

Starting URL: https://www.honda.com/

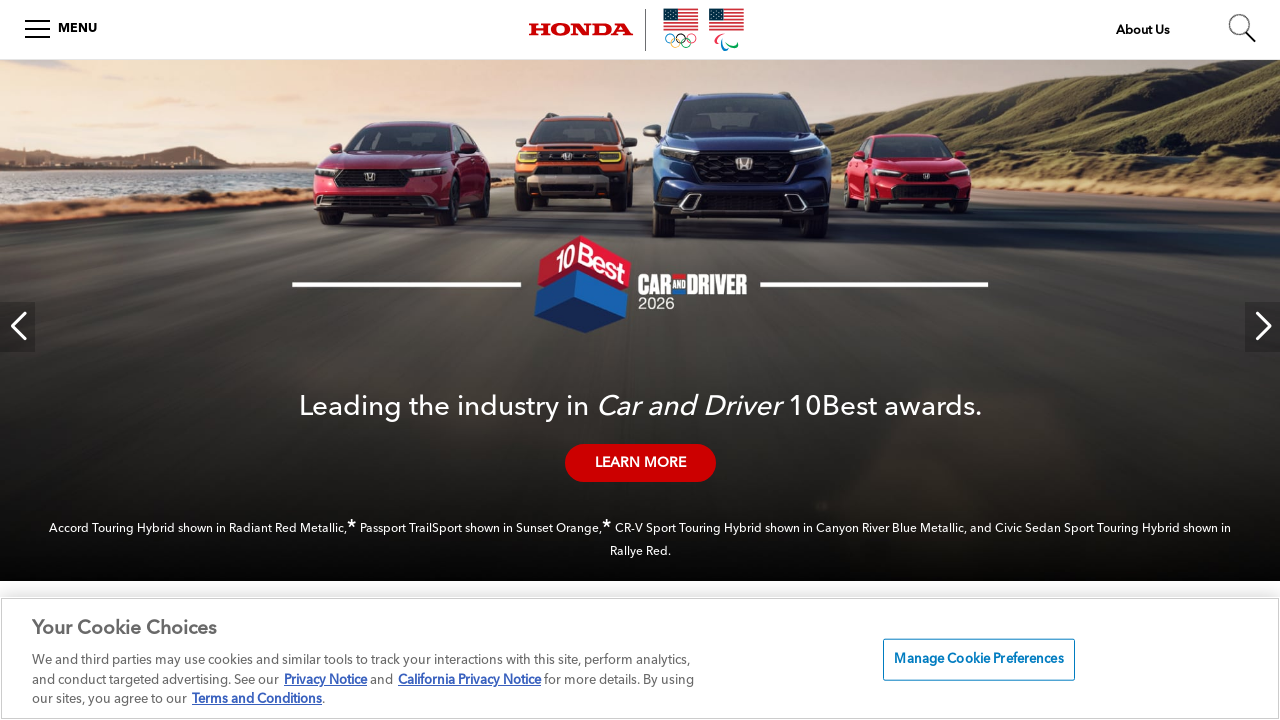

Waited for page to reach domcontentloaded state
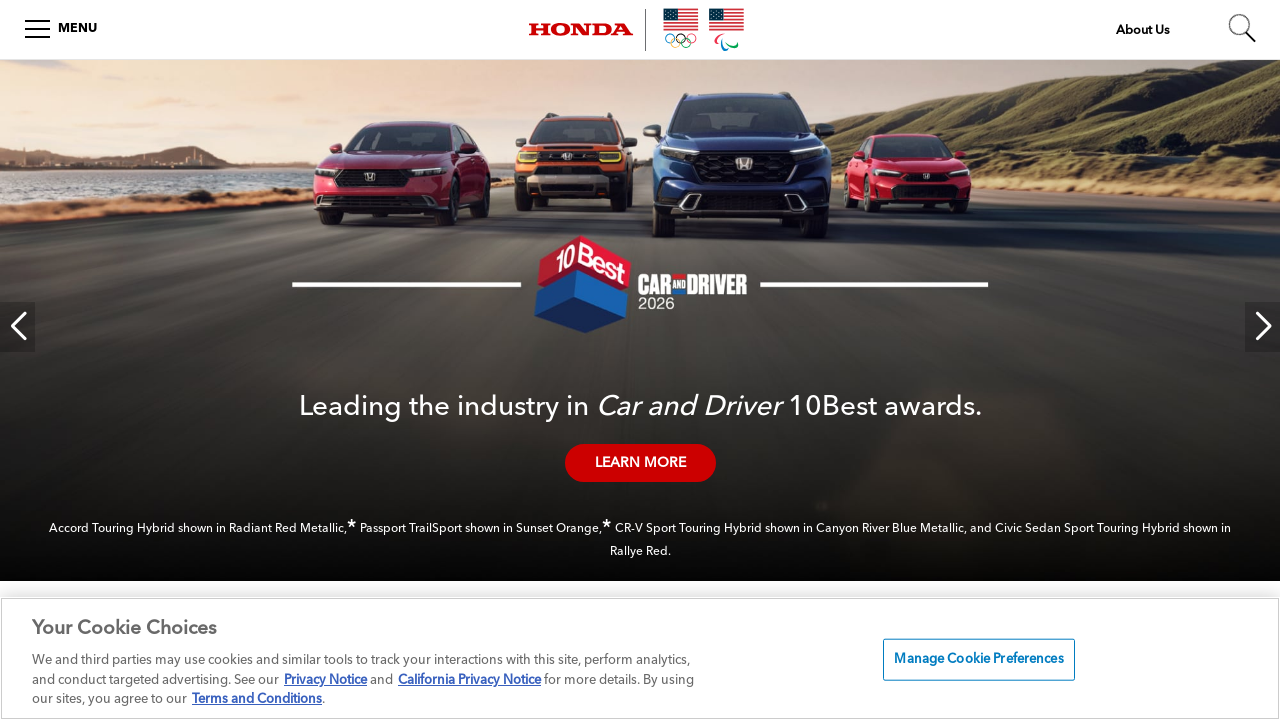

Verified body element is present on Honda homepage
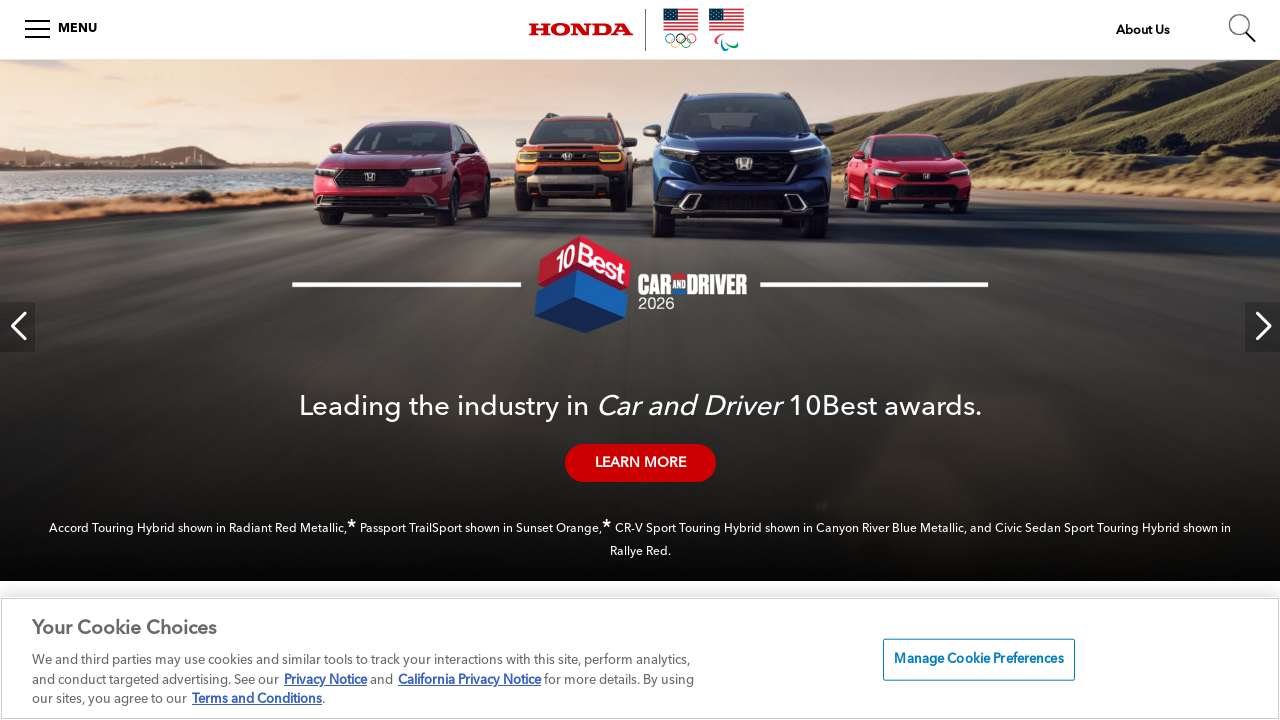

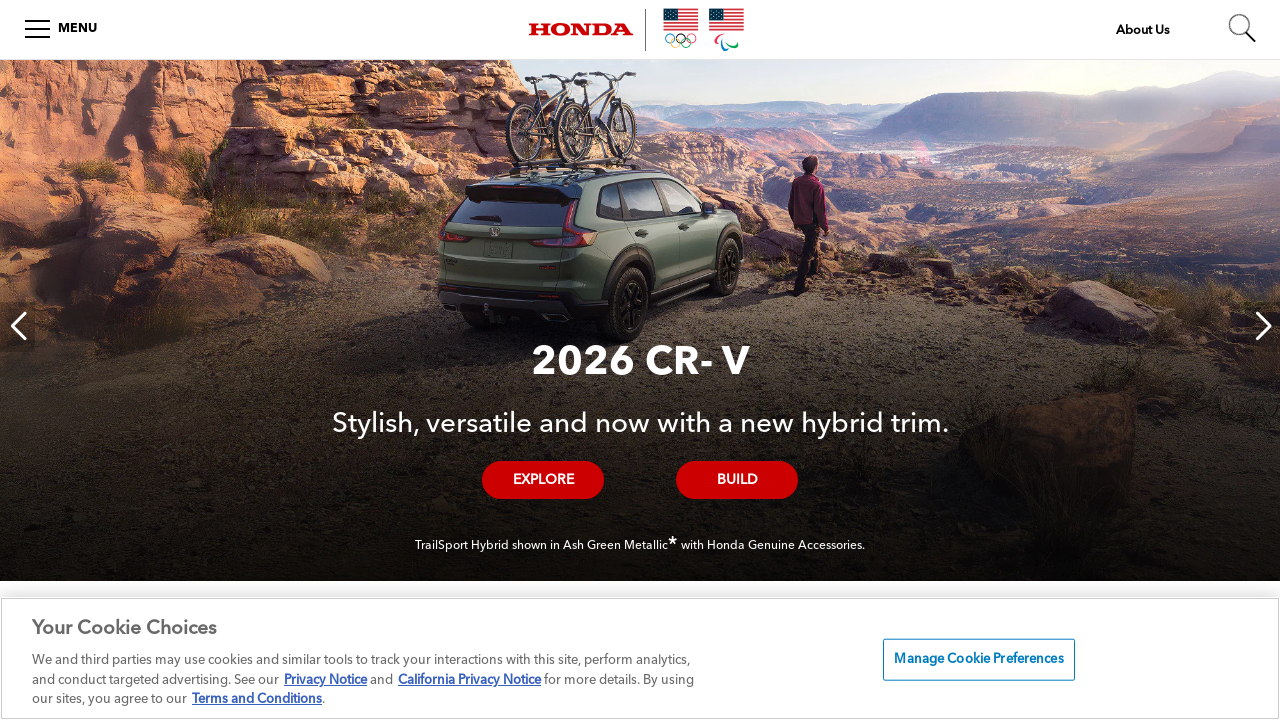